Tests adding a new todo item to a sample todo application by entering text in the input field and pressing Enter, then verifying the todo was added.

Starting URL: https://lambdatest.github.io/sample-todo-app/

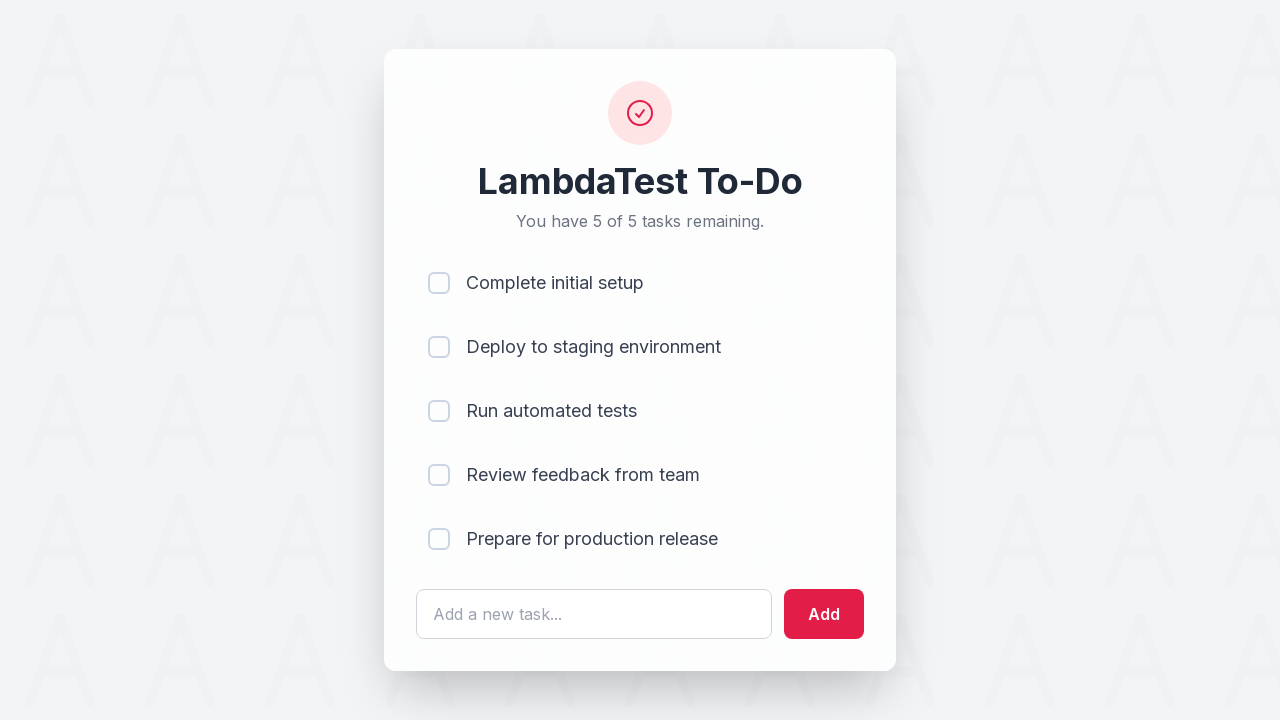

Filled todo input field with 'Learn Selenium' on #sampletodotext
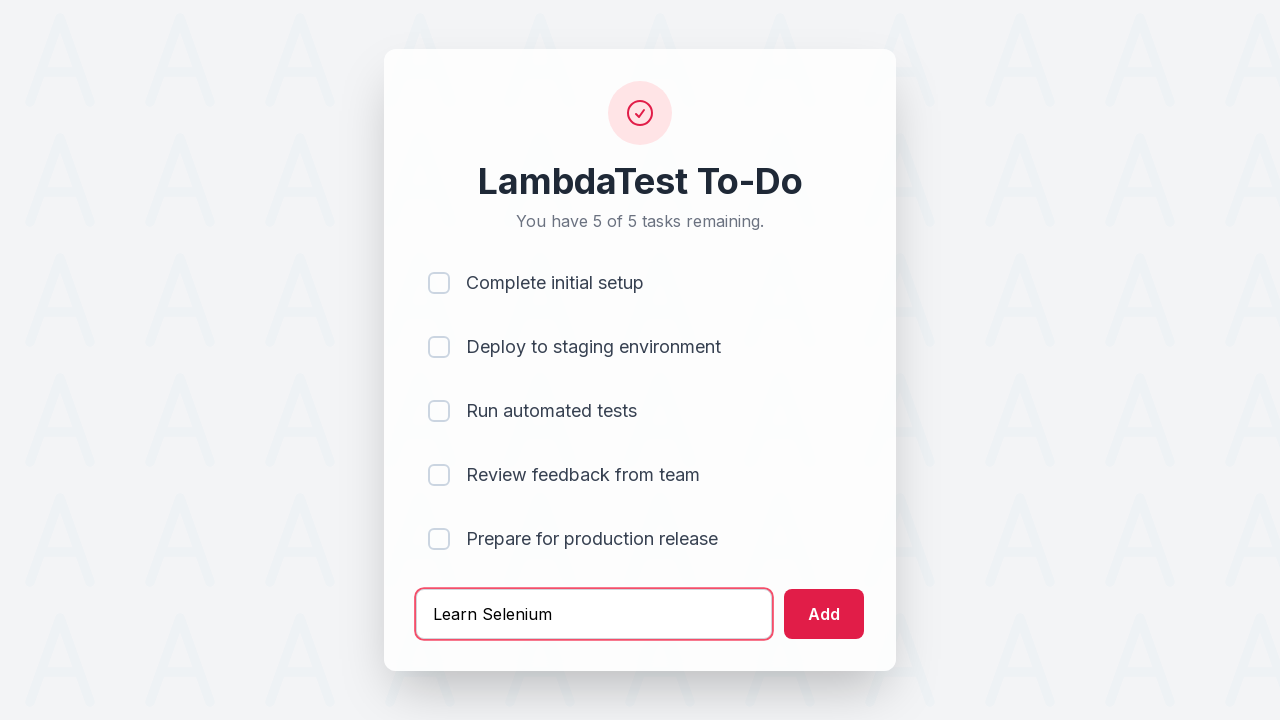

Pressed Enter to add the todo item on #sampletodotext
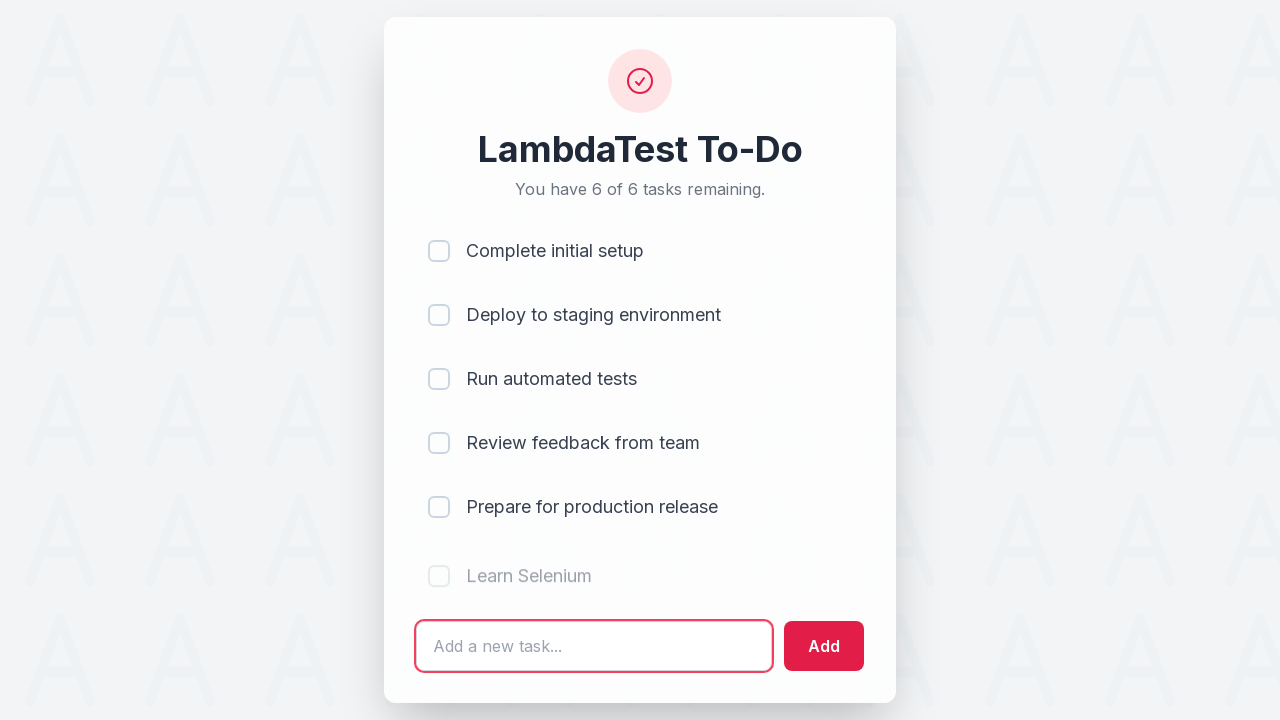

Verified new todo item appeared in the list
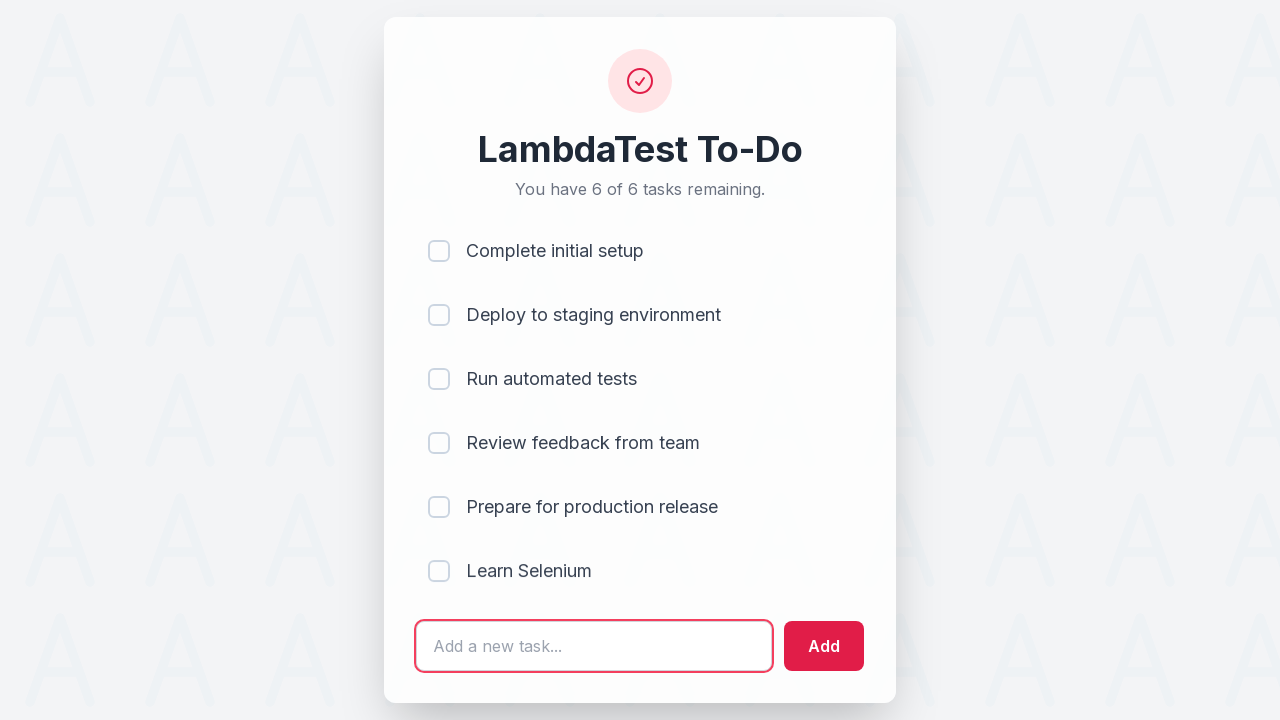

Located the last todo item in the list
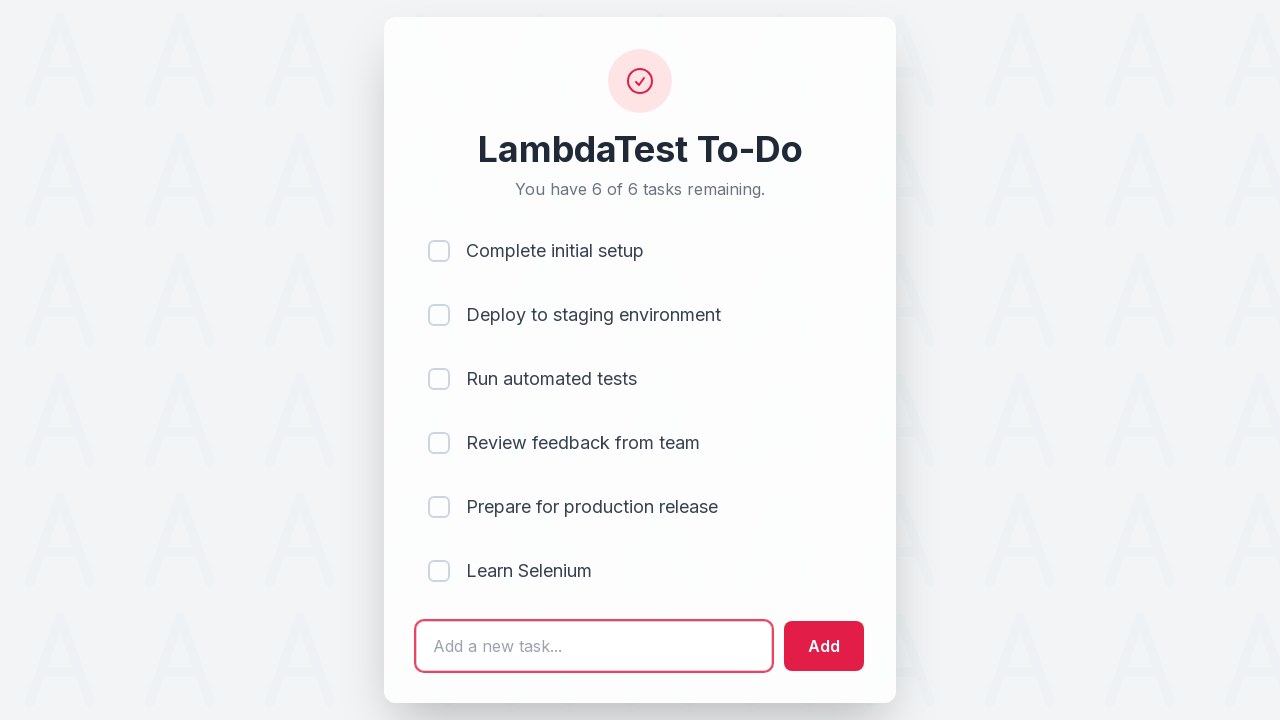

Confirmed todo item is ready for interaction
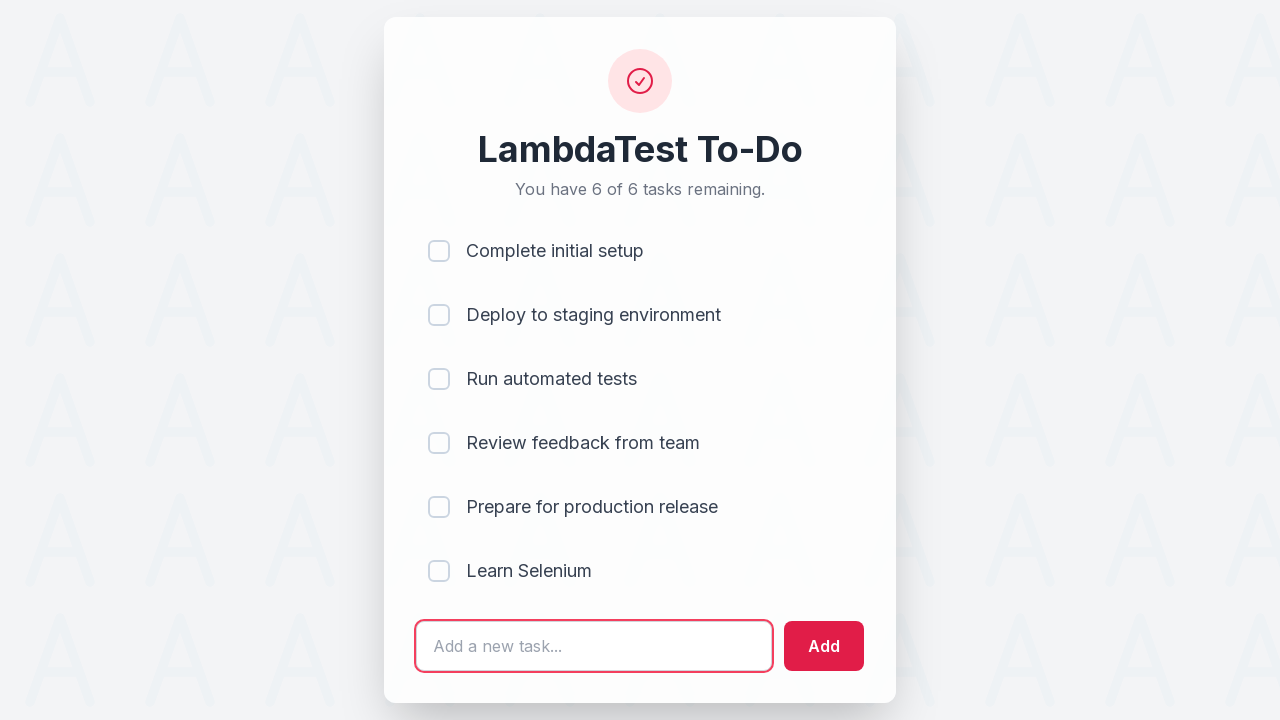

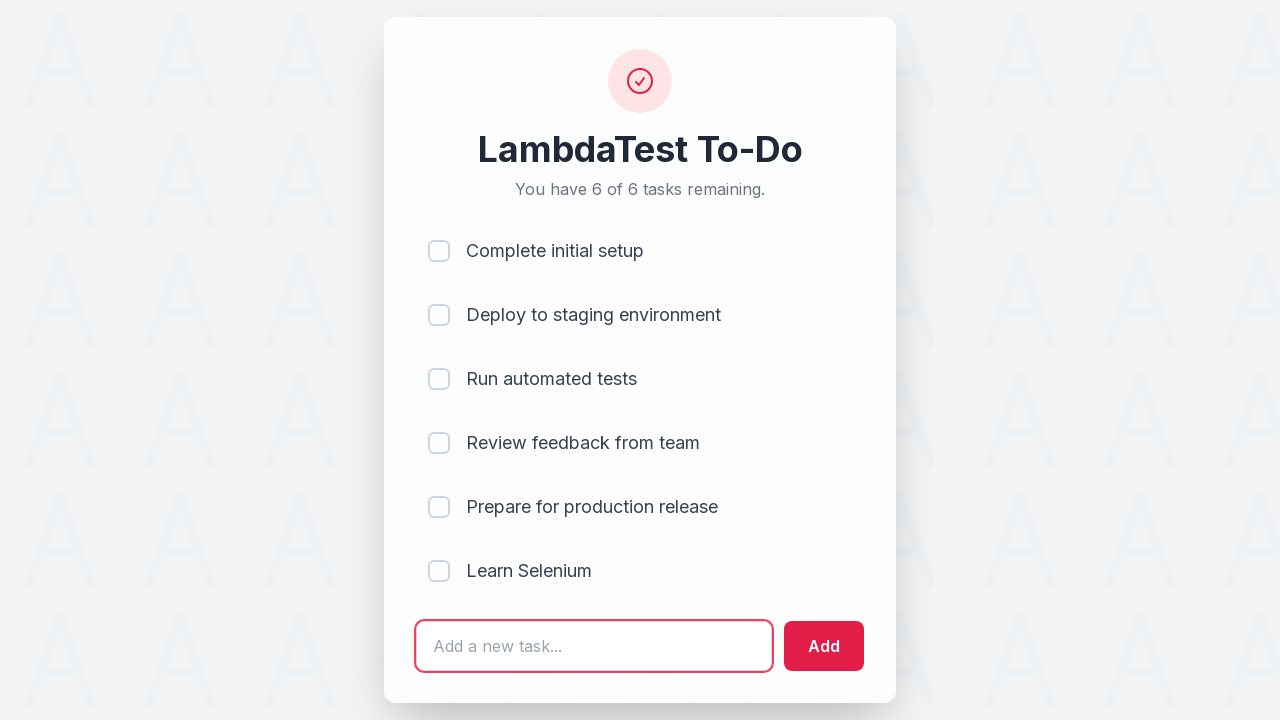